Tests the large modal dialog functionality by clicking to open it, verifying the modal header text displays "Large Modal", and then closing the modal.

Starting URL: https://demoqa.com/modal-dialogs

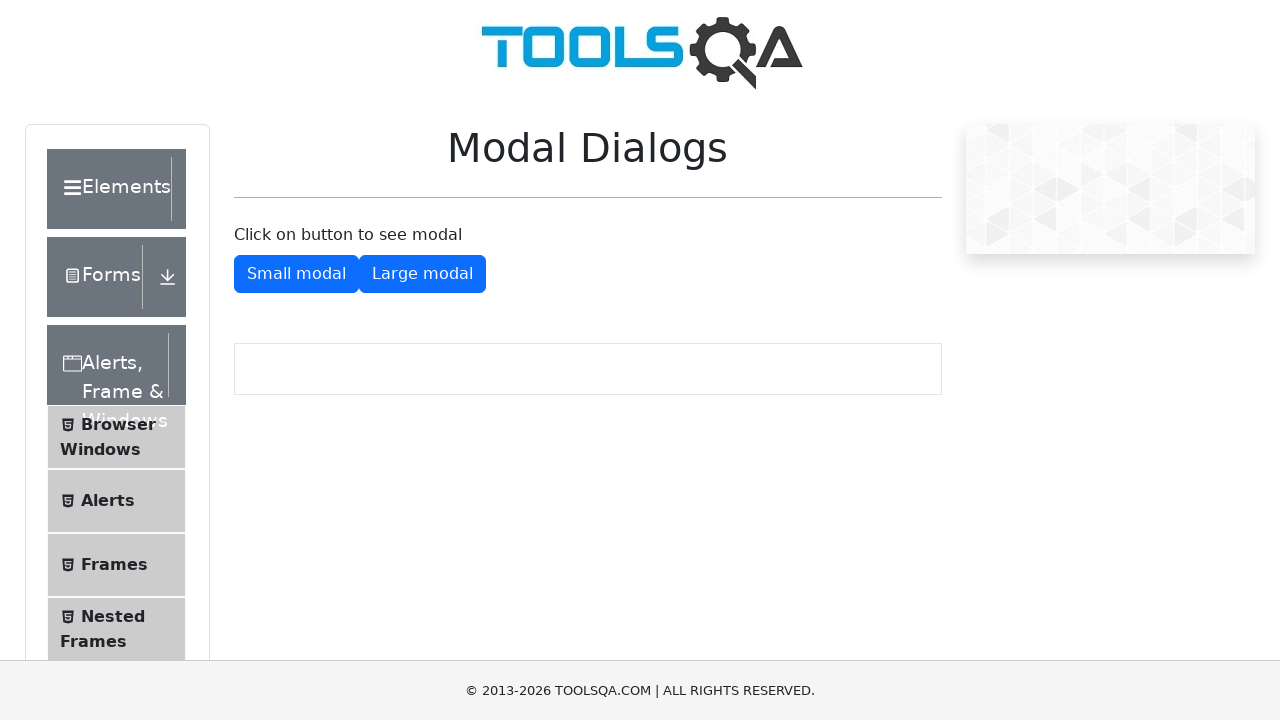

Clicked button to open large modal dialog at (422, 274) on #showLargeModal
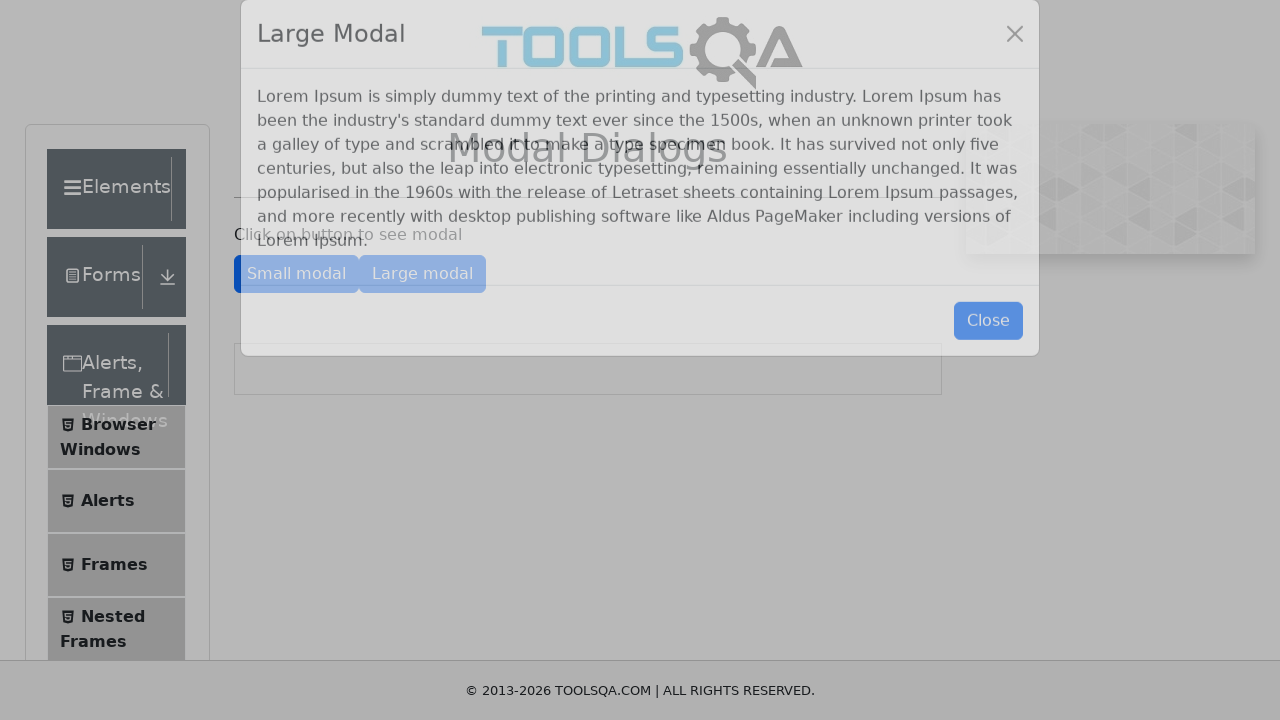

Large modal header selector appeared
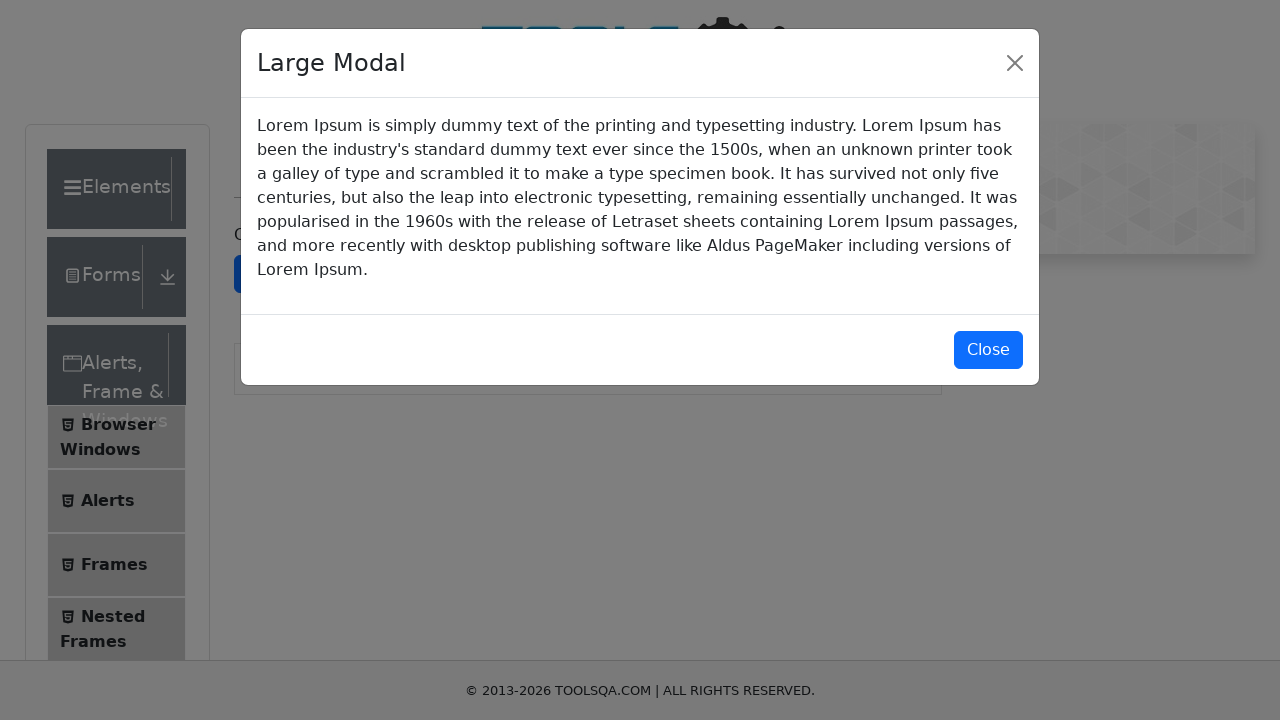

Located large modal header element
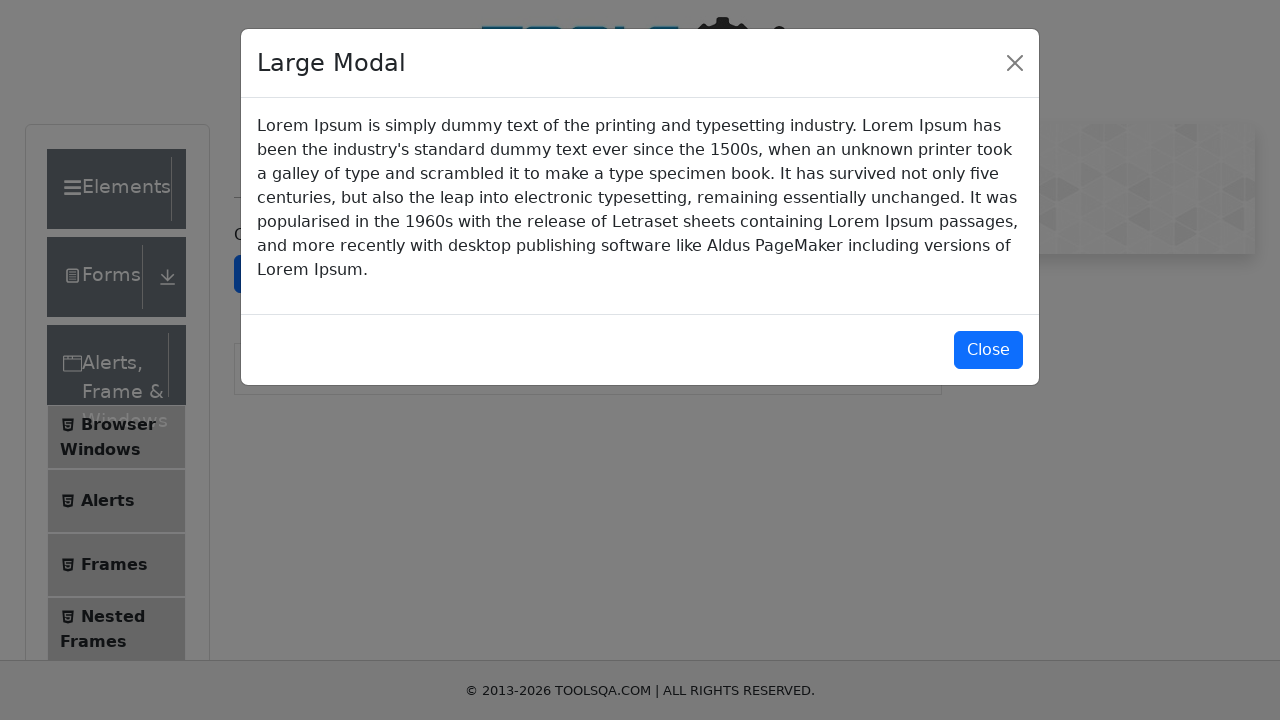

Verified large modal header is visible with text 'Large Modal'
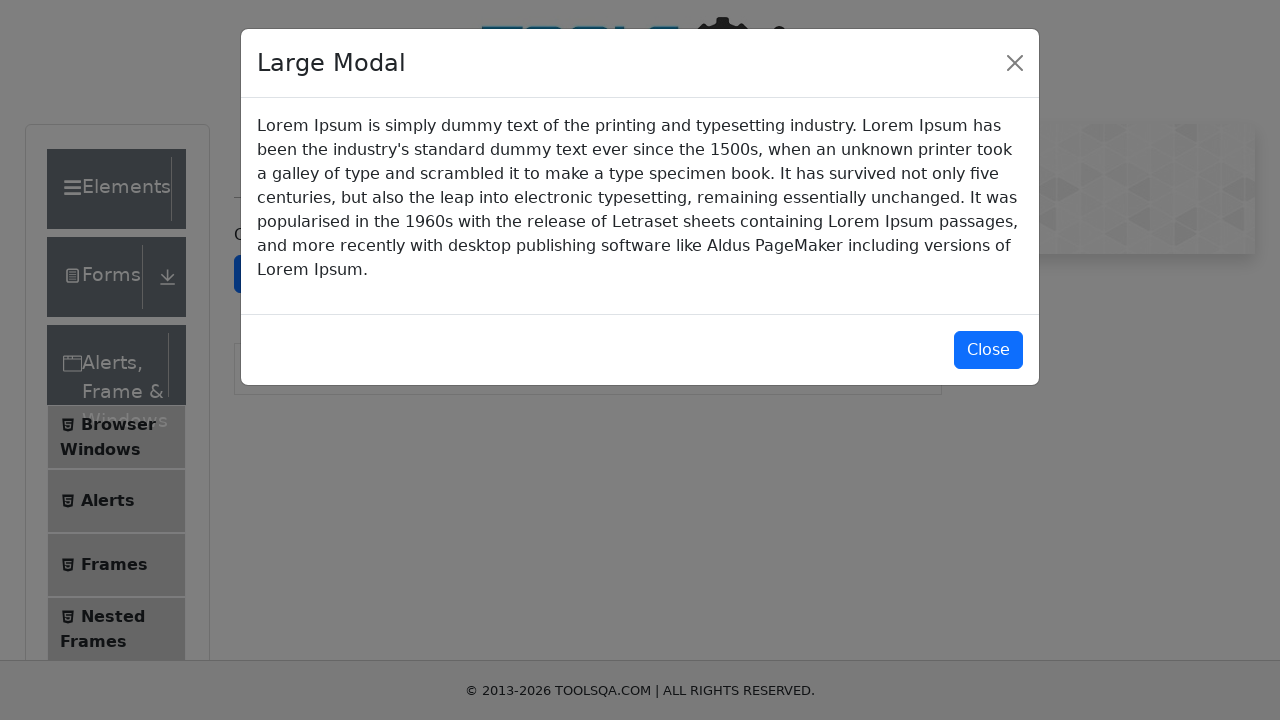

Clicked button to close large modal dialog at (988, 350) on #closeLargeModal
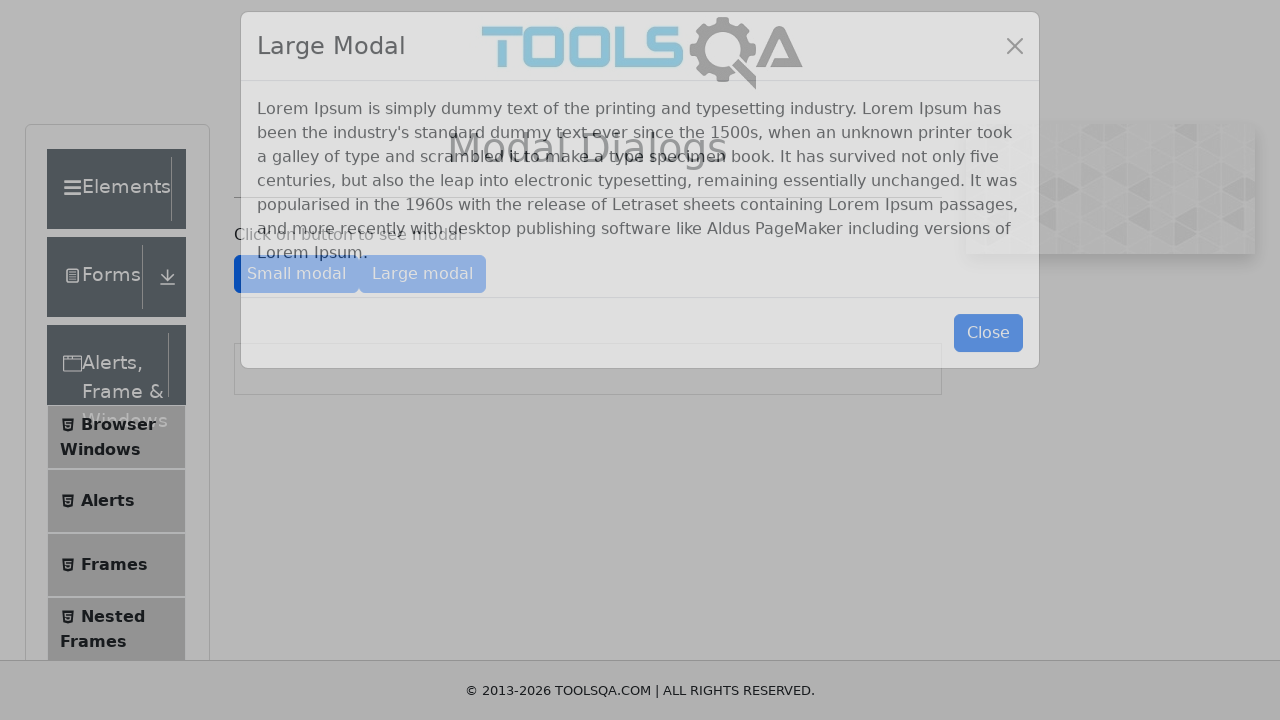

Verified large modal dialog is hidden and closed
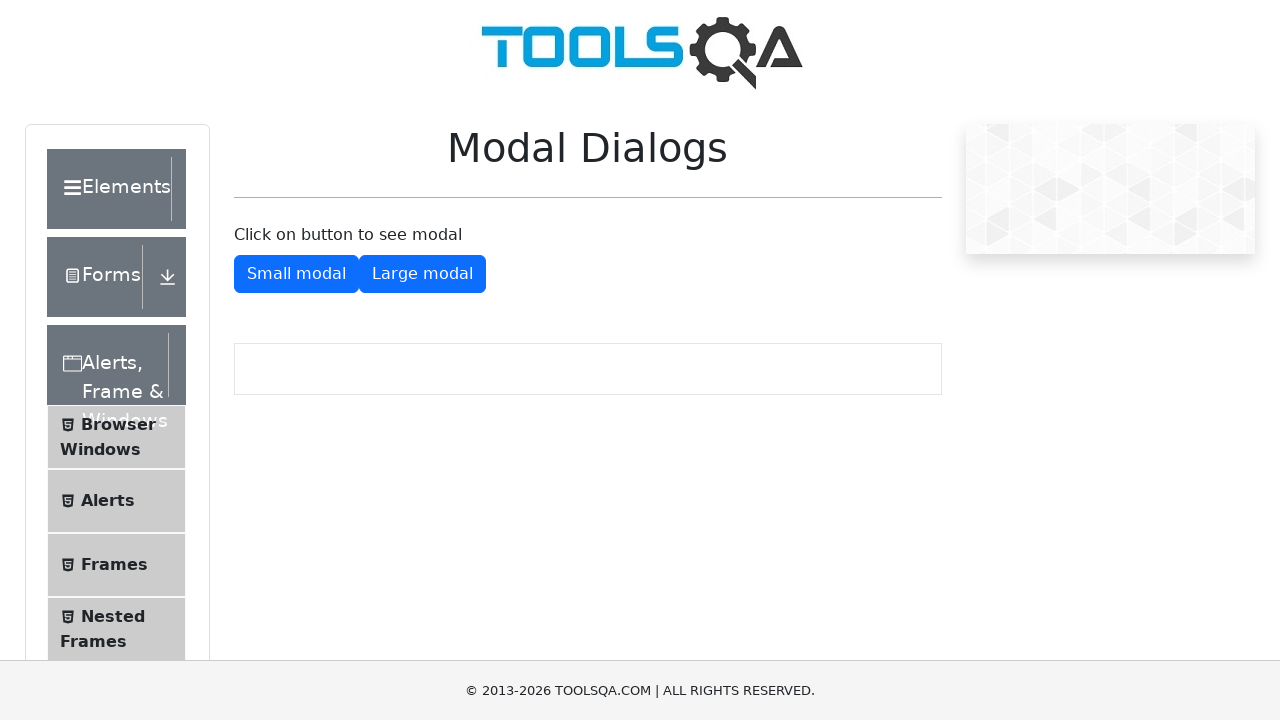

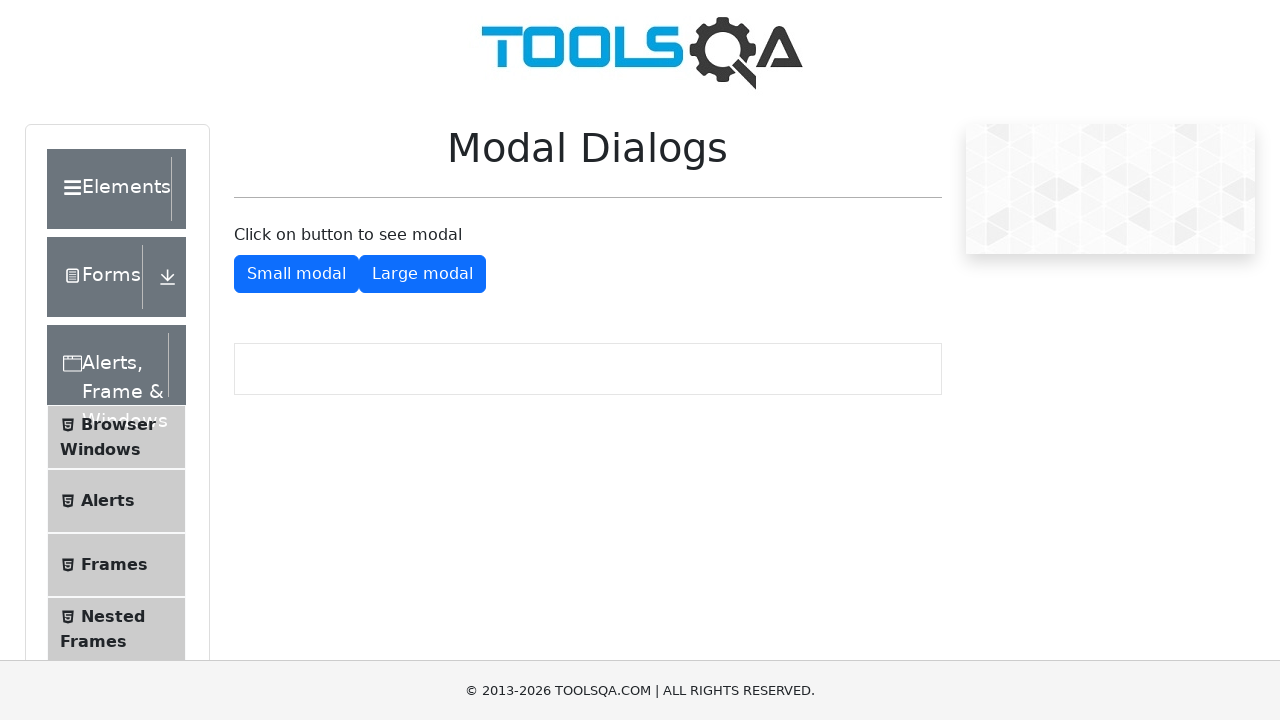